Adds specific vegetables (Brocolli, Cucumber, Beetroot) to the shopping cart on a grocery website by matching product names and clicking their corresponding add to cart buttons

Starting URL: https://rahulshettyacademy.com/seleniumPractise/

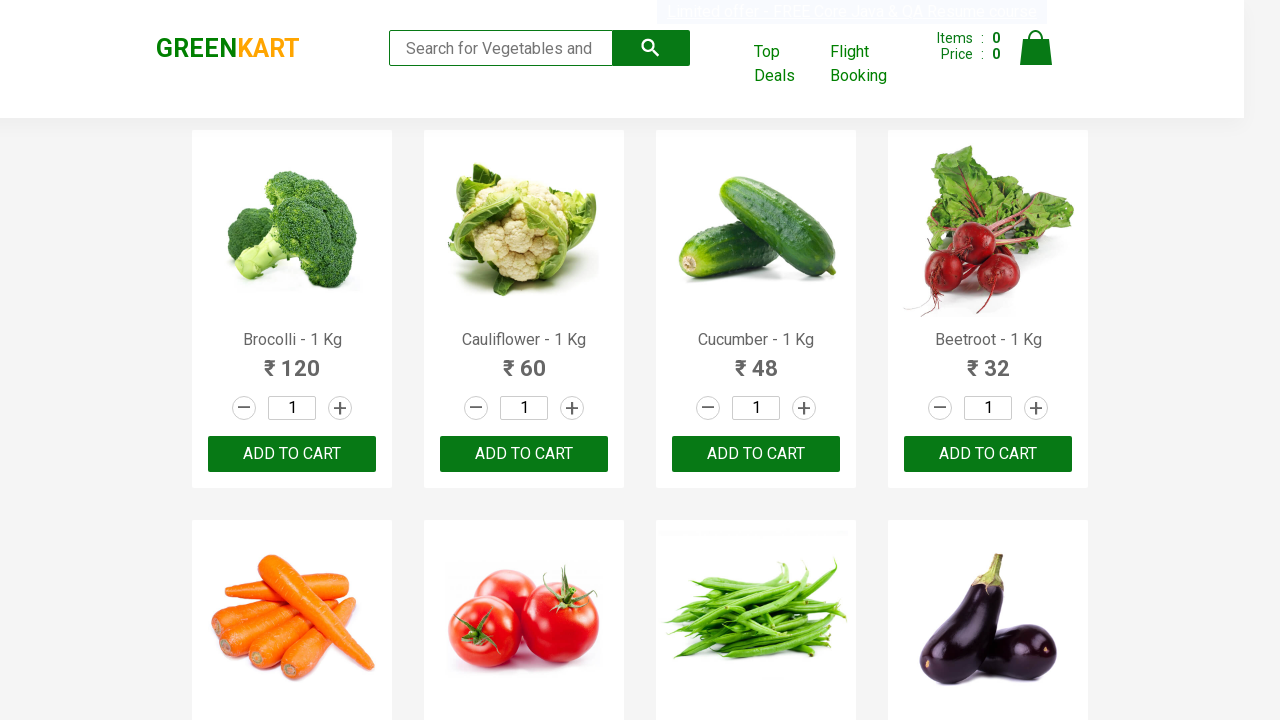

Navigated to Rahul Shetty Academy grocery website
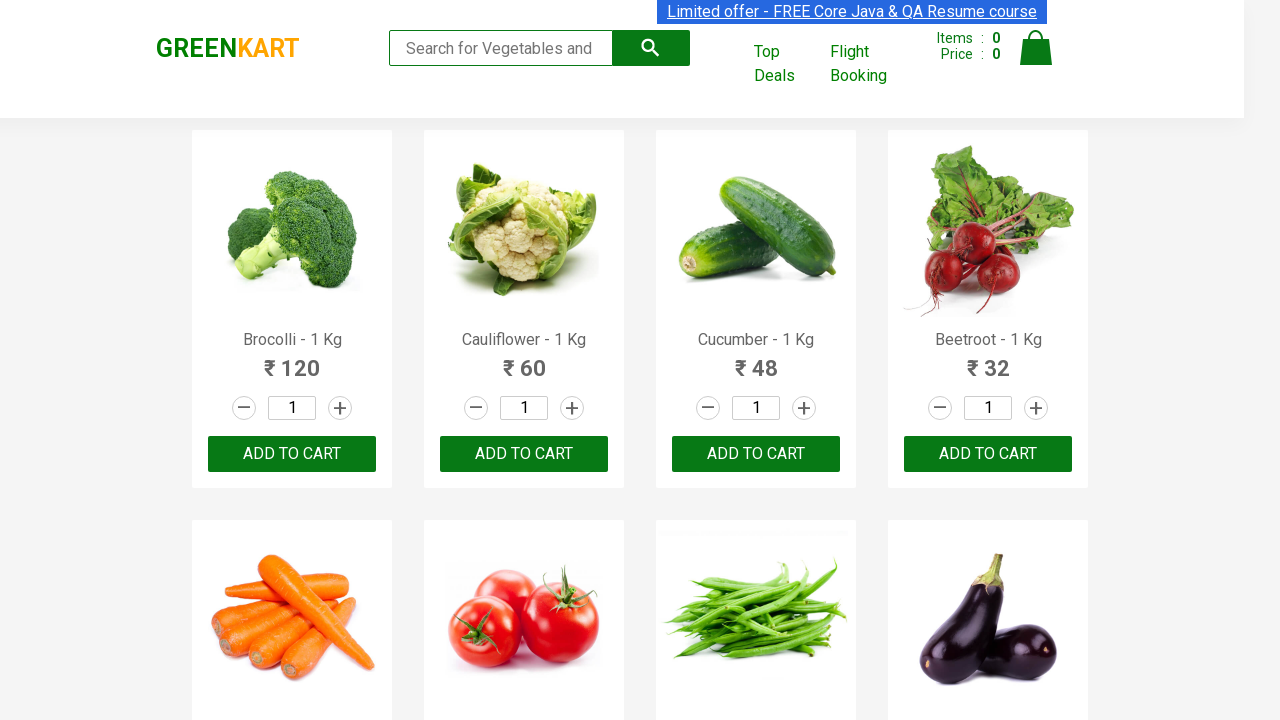

Retrieved all product name elements from the page
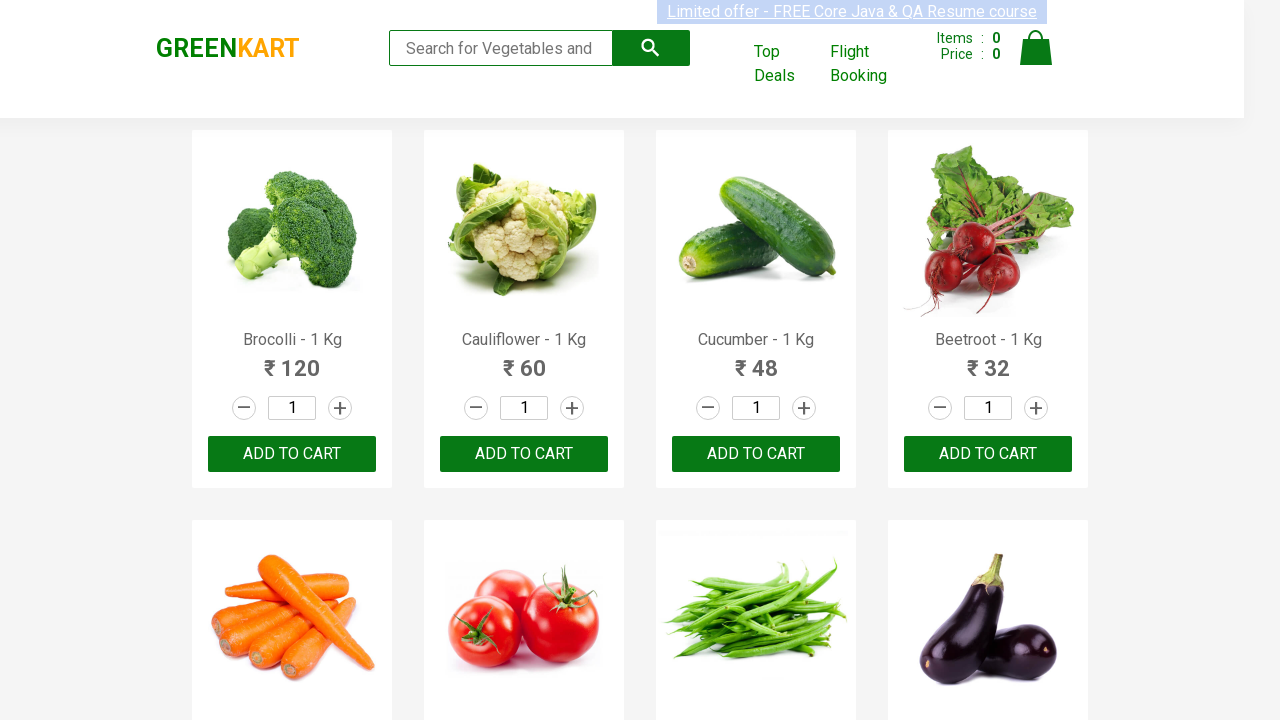

Clicked 'Add to Cart' button for Brocolli at (292, 454) on div.product-action > button >> nth=0
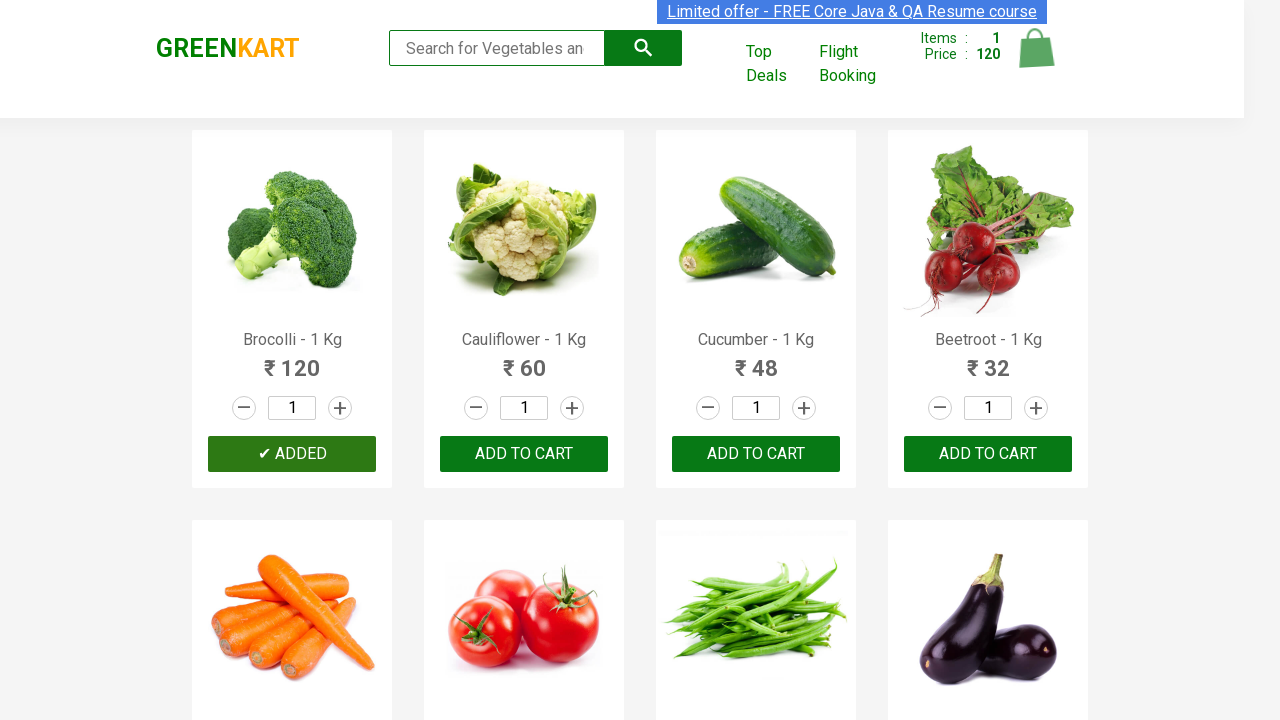

Clicked 'Add to Cart' button for Cucumber at (756, 454) on div.product-action > button >> nth=2
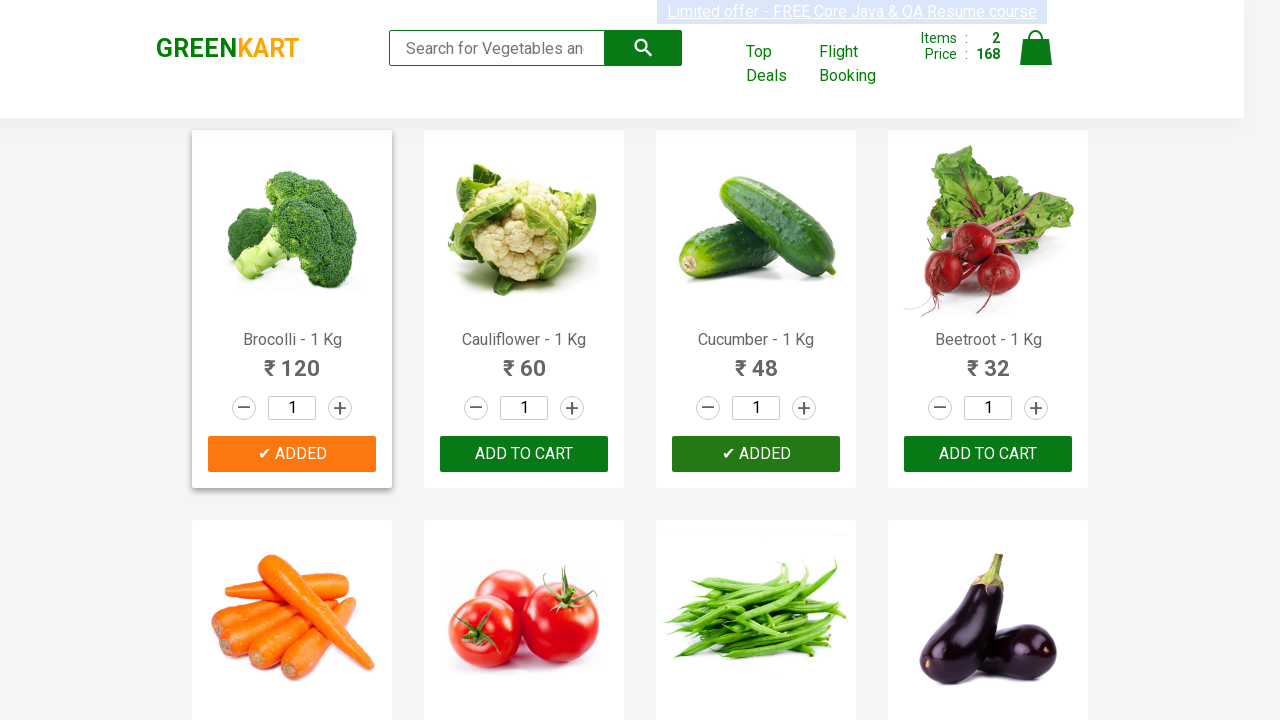

Clicked 'Add to Cart' button for Beetroot at (988, 454) on div.product-action > button >> nth=3
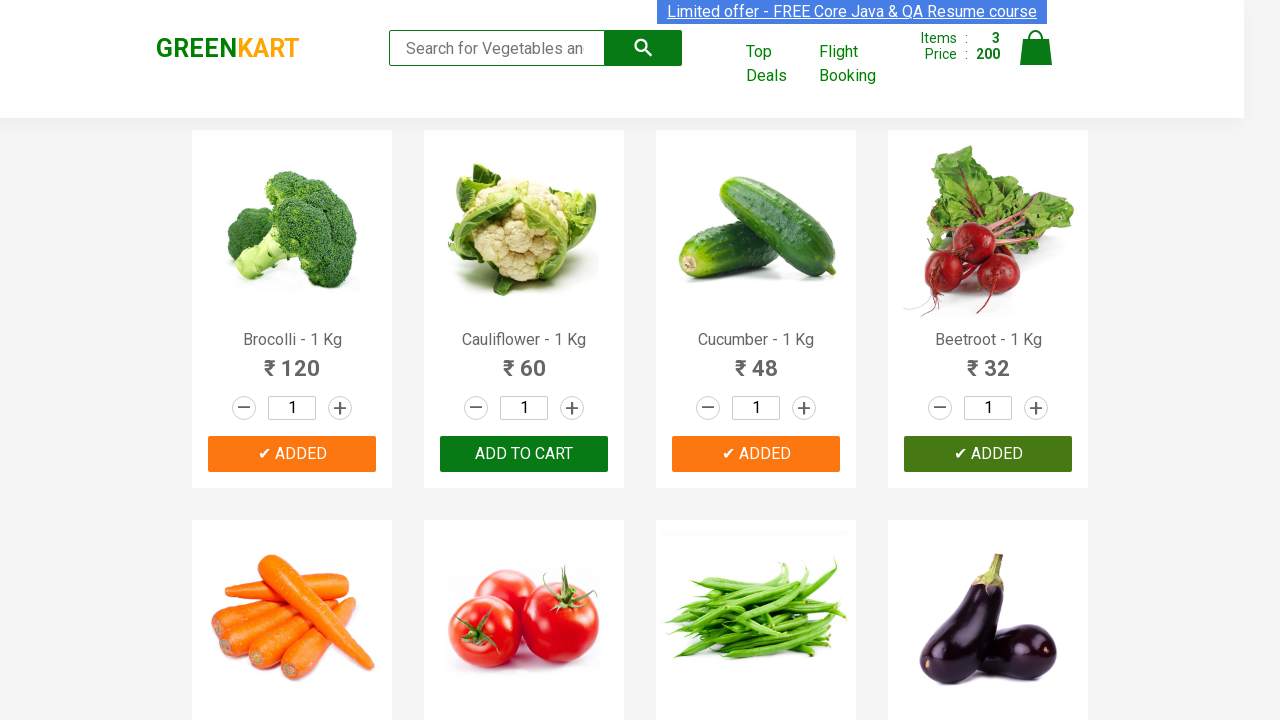

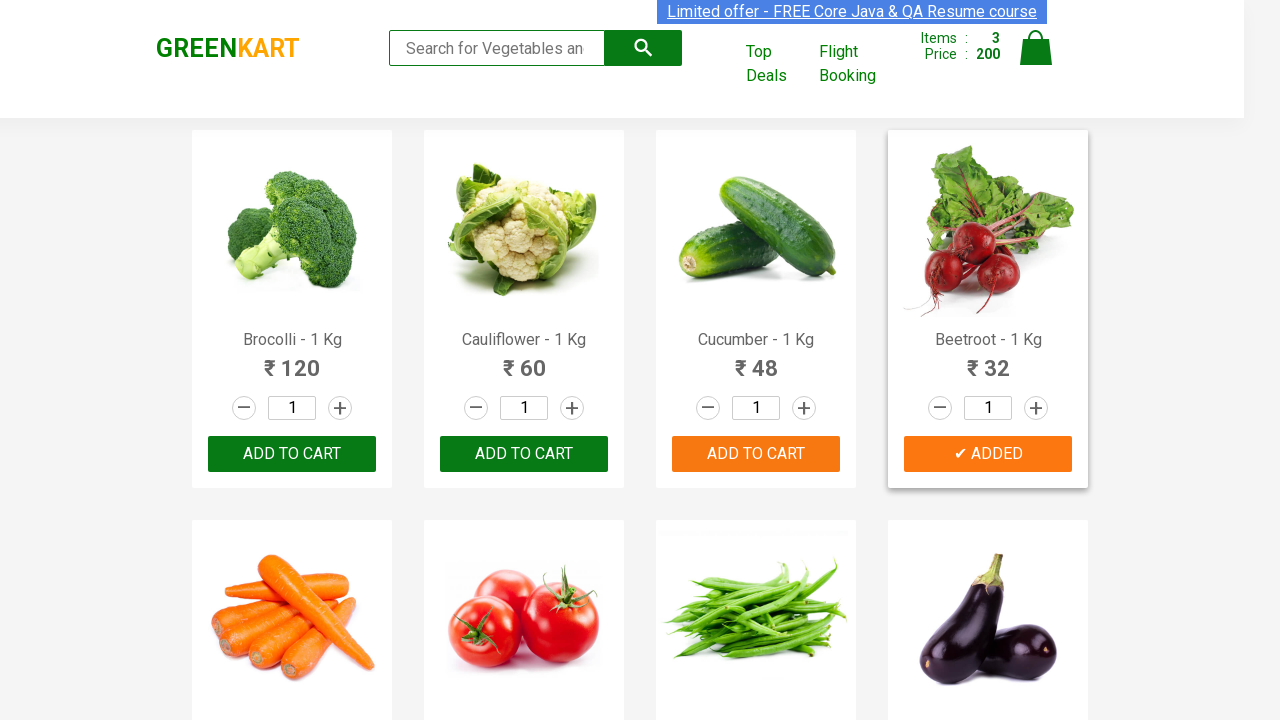